Tests a form submission by extracting an attribute value, calculating a result, and filling in form fields including text input, checkbox, and radio button

Starting URL: http://suninjuly.github.io/get_attribute.html

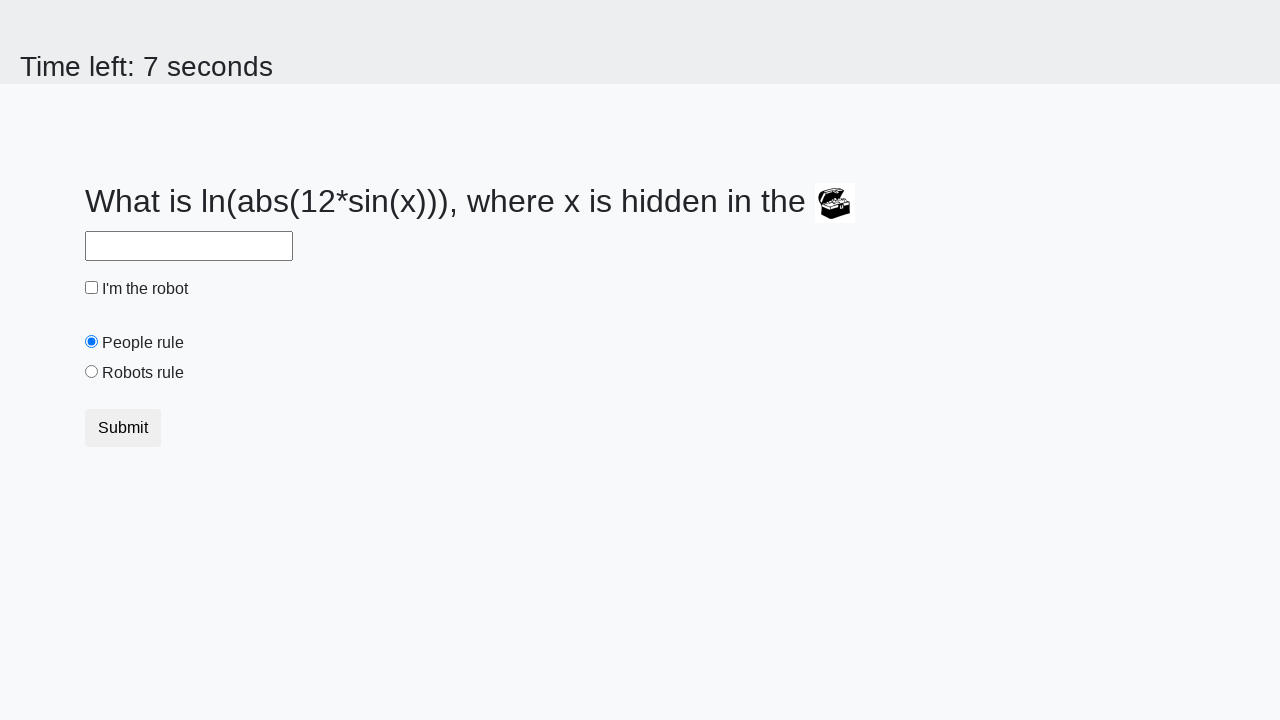

Extracted valuex attribute from treasure image element
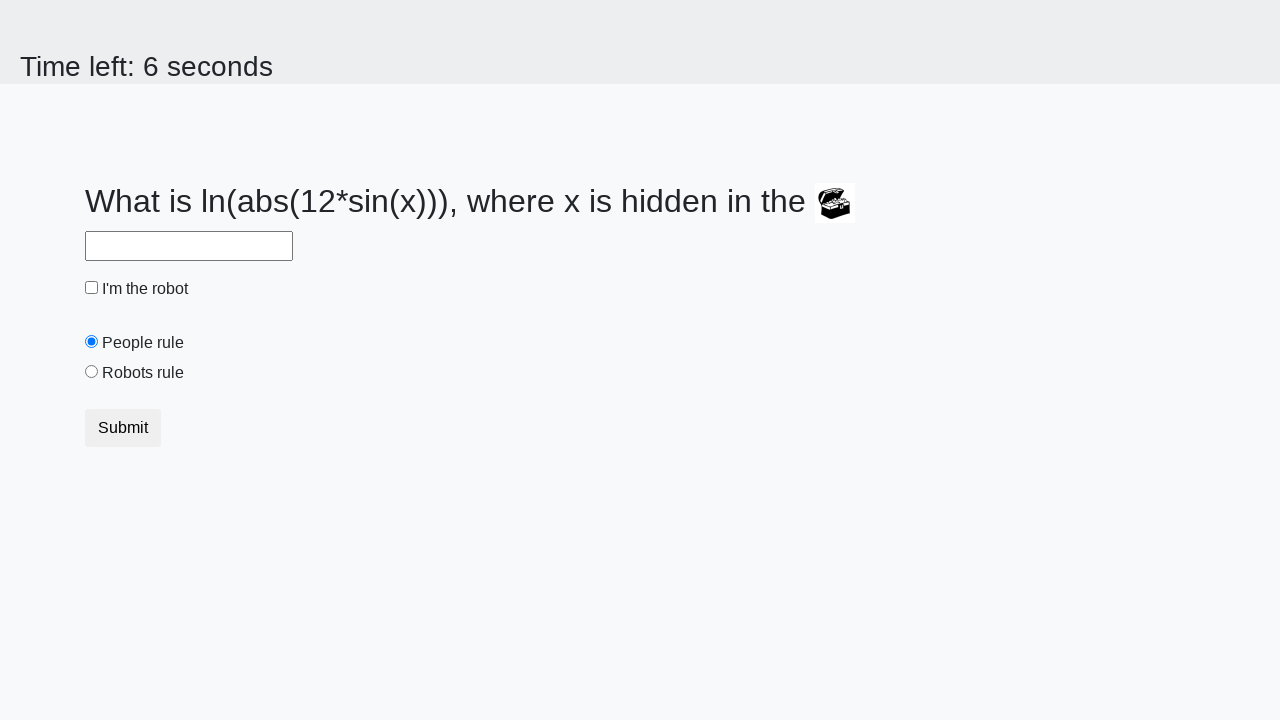

Calculated result from extracted attribute value using logarithmic formula
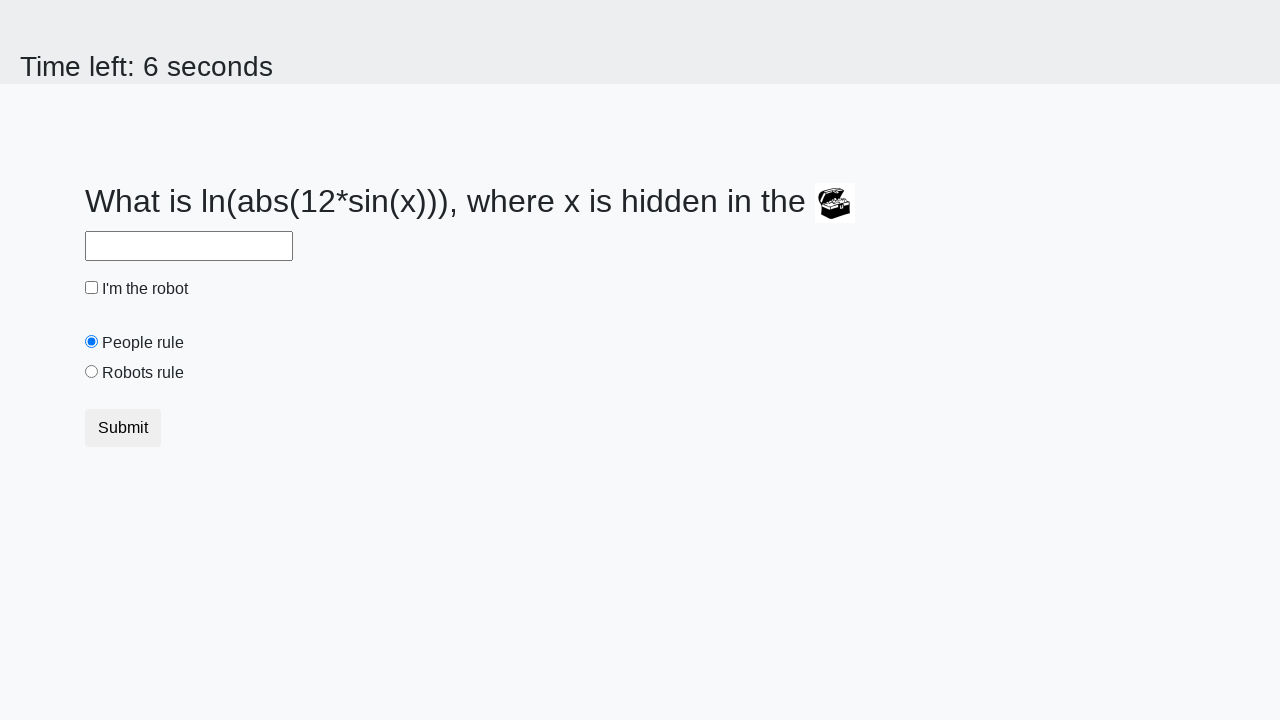

Filled answer field with calculated value on #answer
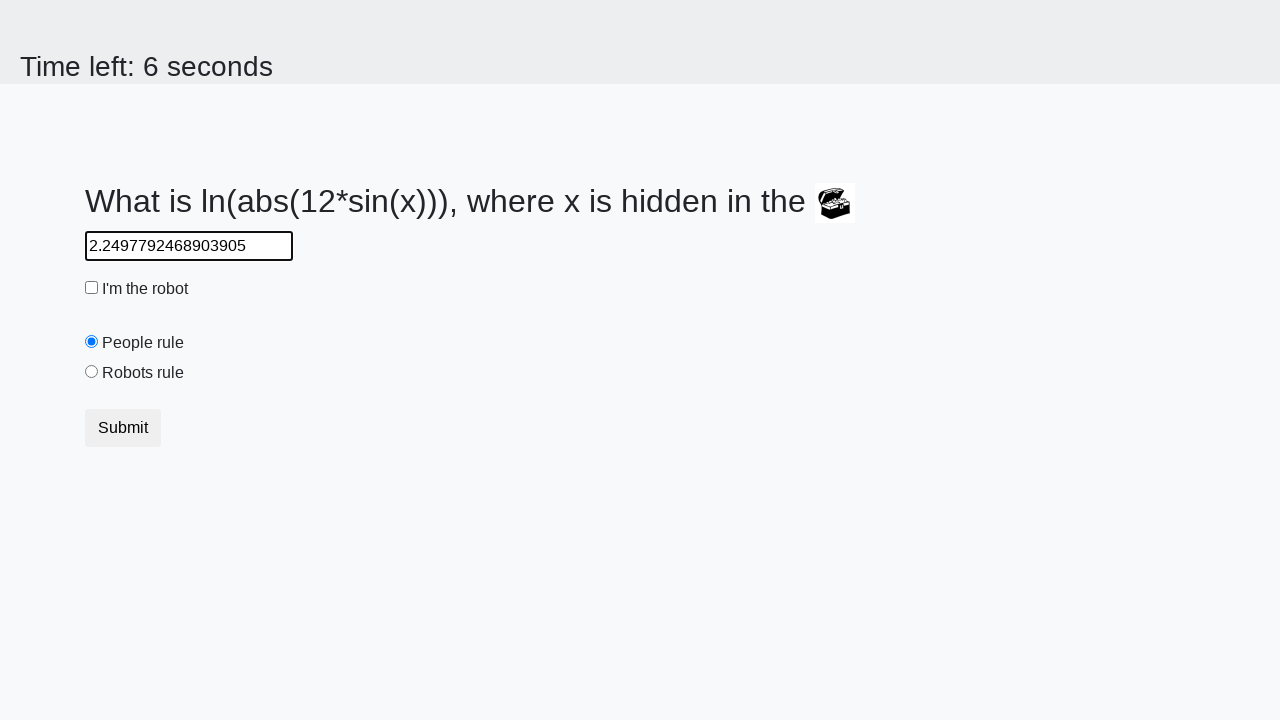

Checked the checkbox at (92, 288) on .check-input[type='checkbox']
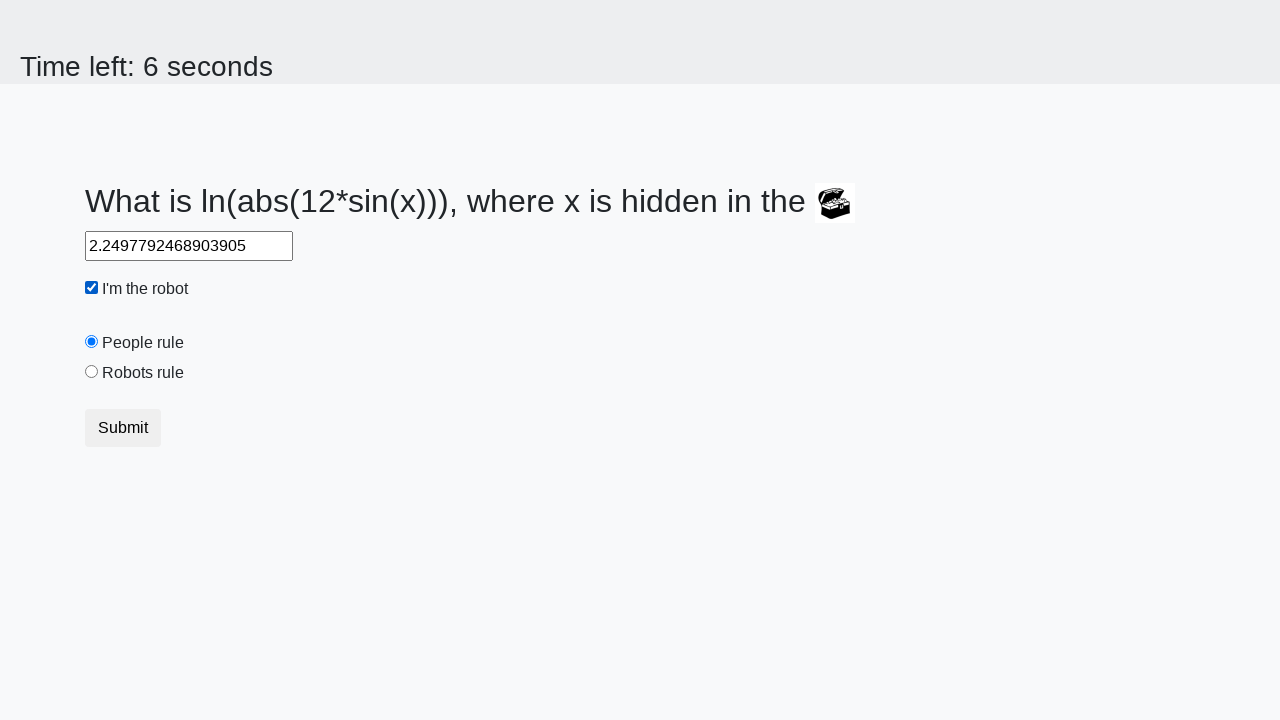

Selected robotsRule radio button at (92, 372) on .check-input#robotsRule
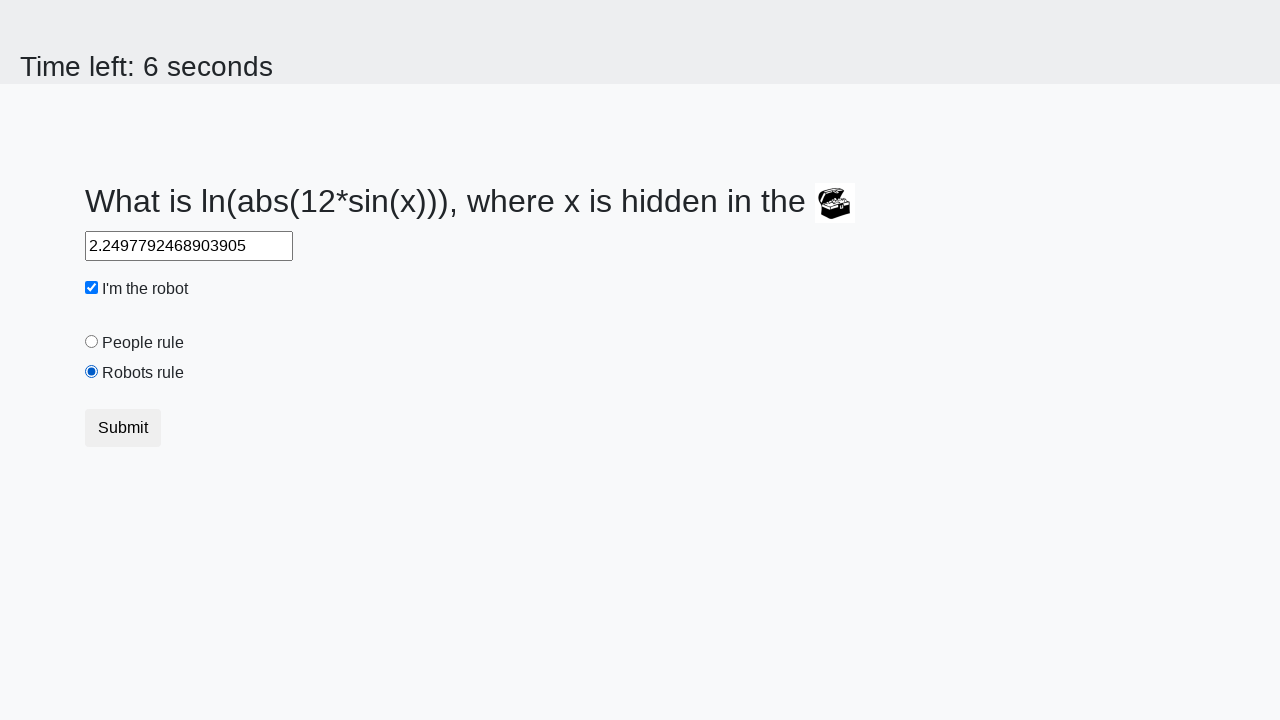

Clicked form submit button at (123, 428) on button.btn
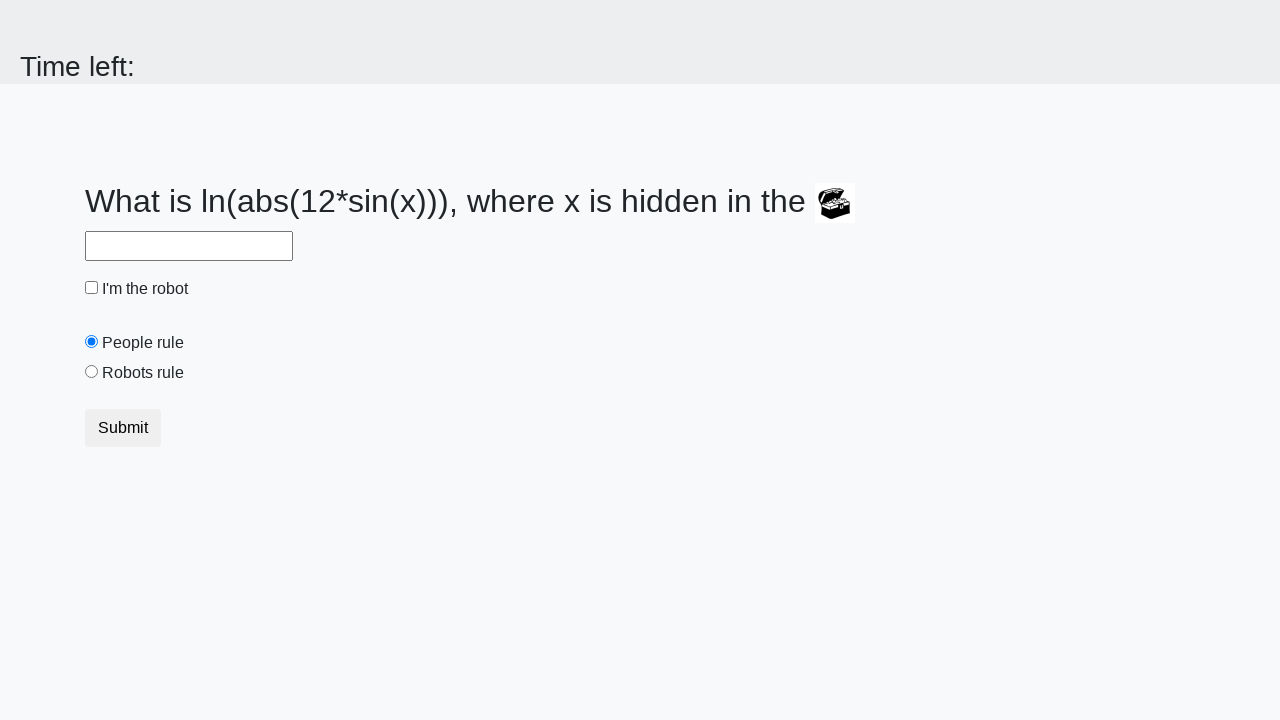

Waited for result page to load
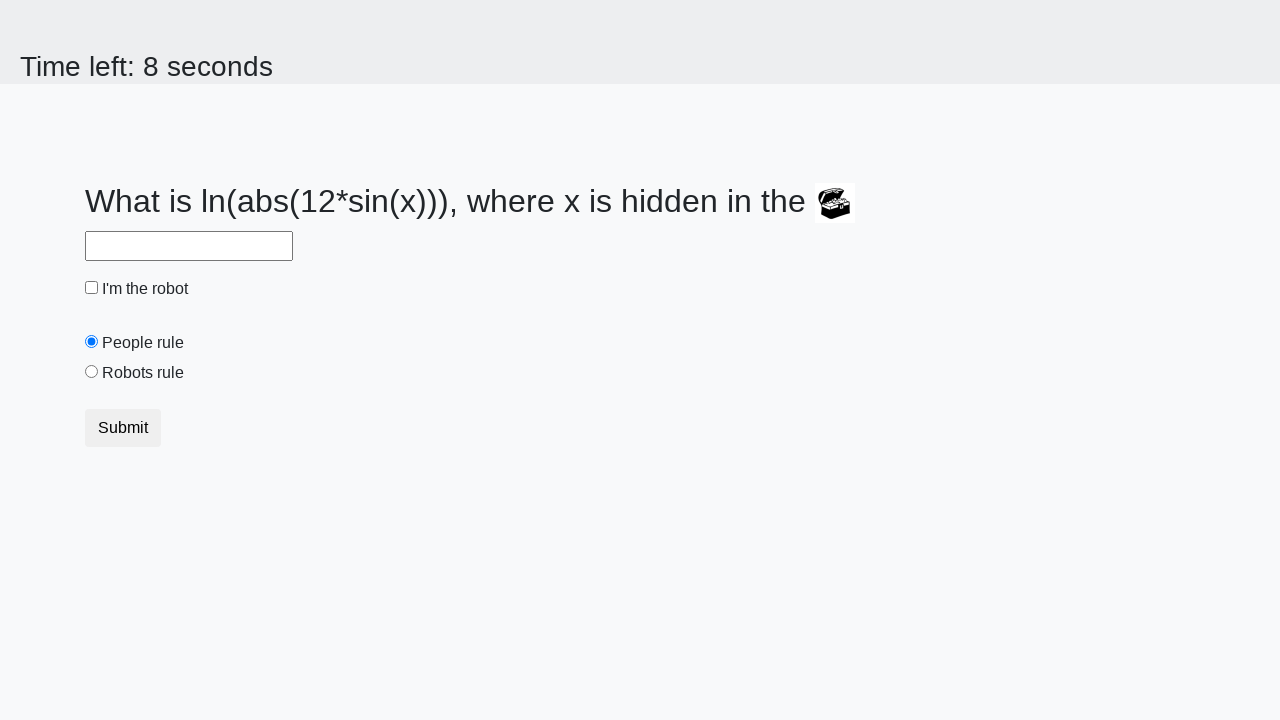

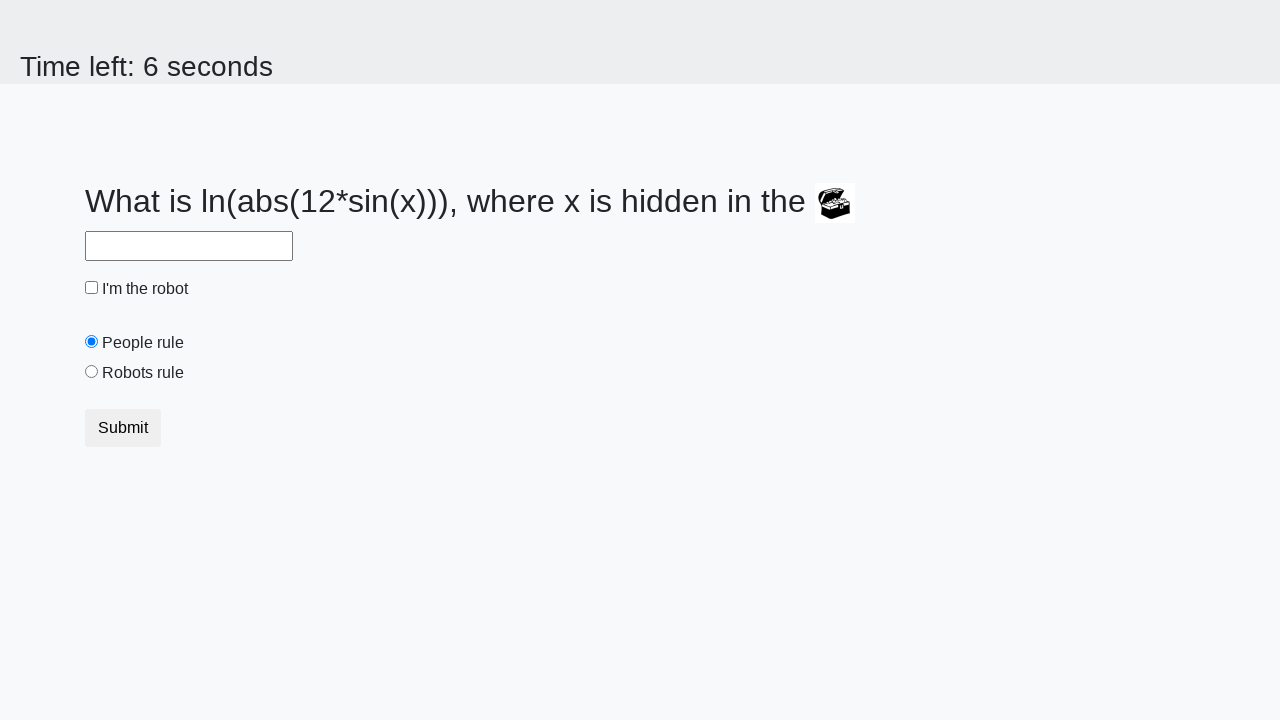